Tests clicking a button and waiting for a paragraph element with properly configured FluentWait including timeout and exception handling.

Starting URL: https://testeroprogramowania.github.io/selenium/wait2.html

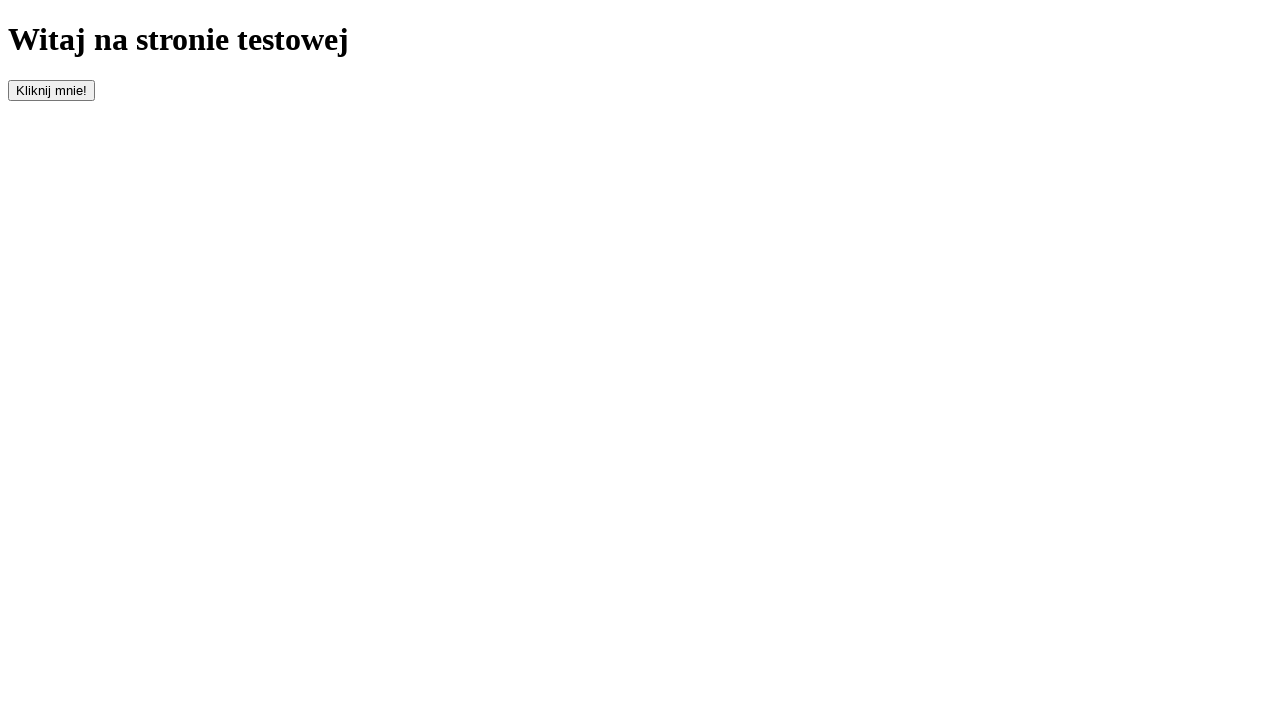

Navigated to wait2.html test page
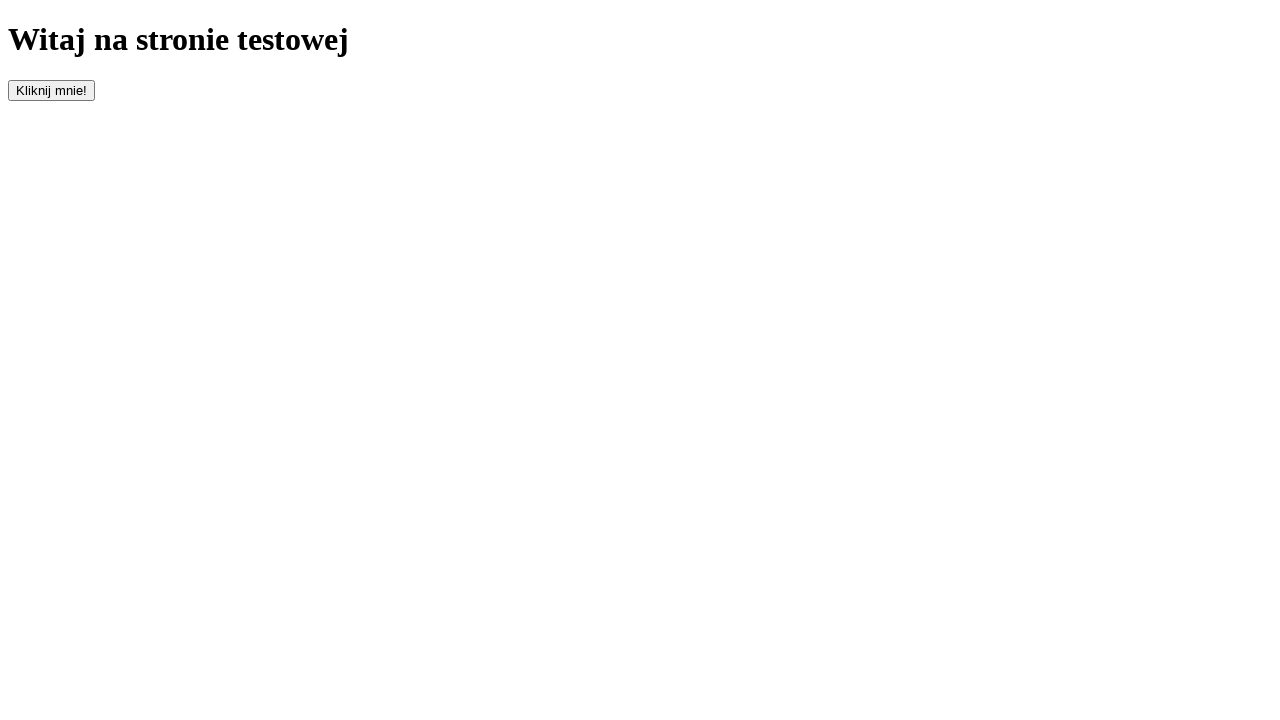

Clicked the button with id 'clickOnMe' to trigger element appearance at (52, 90) on #clickOnMe
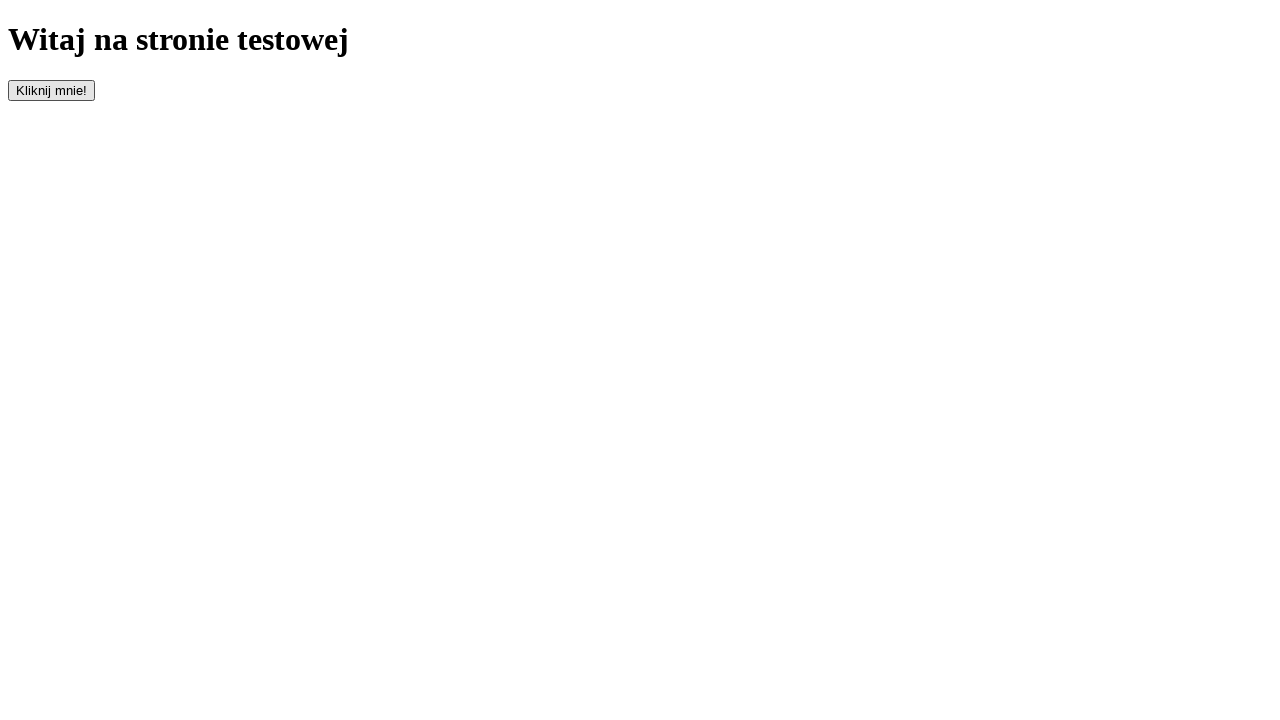

Waited for paragraph element to become visible
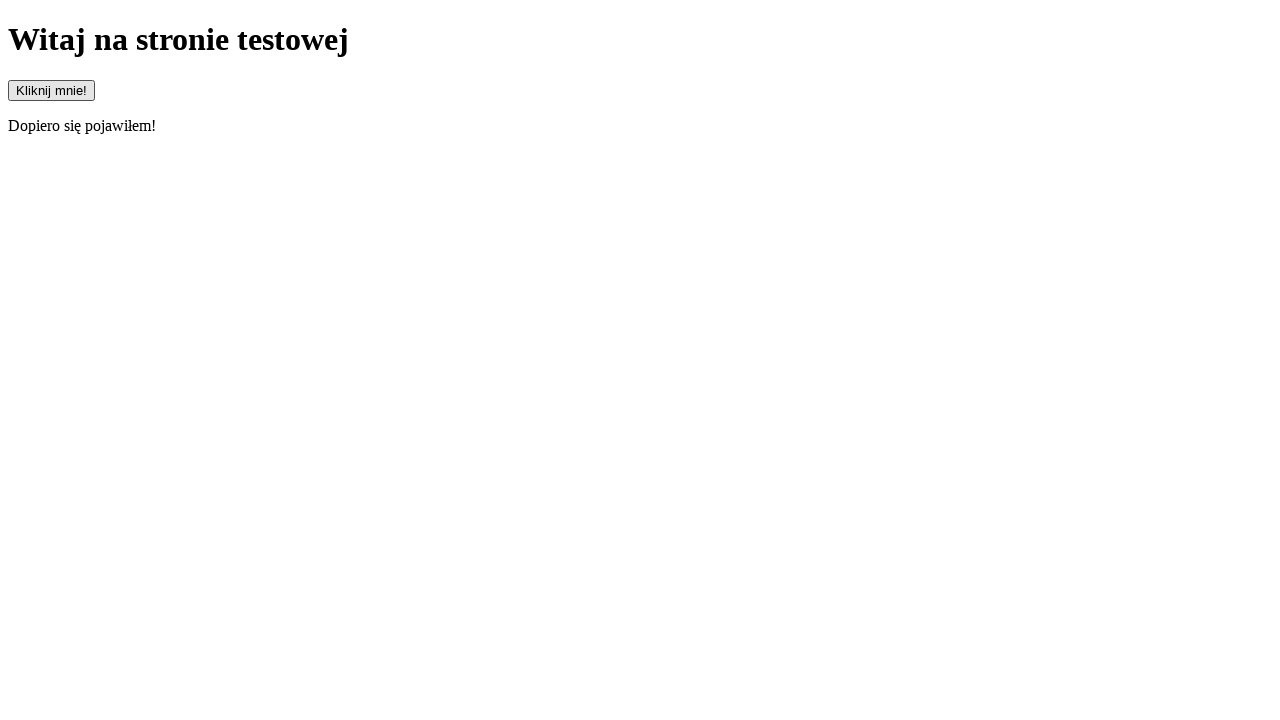

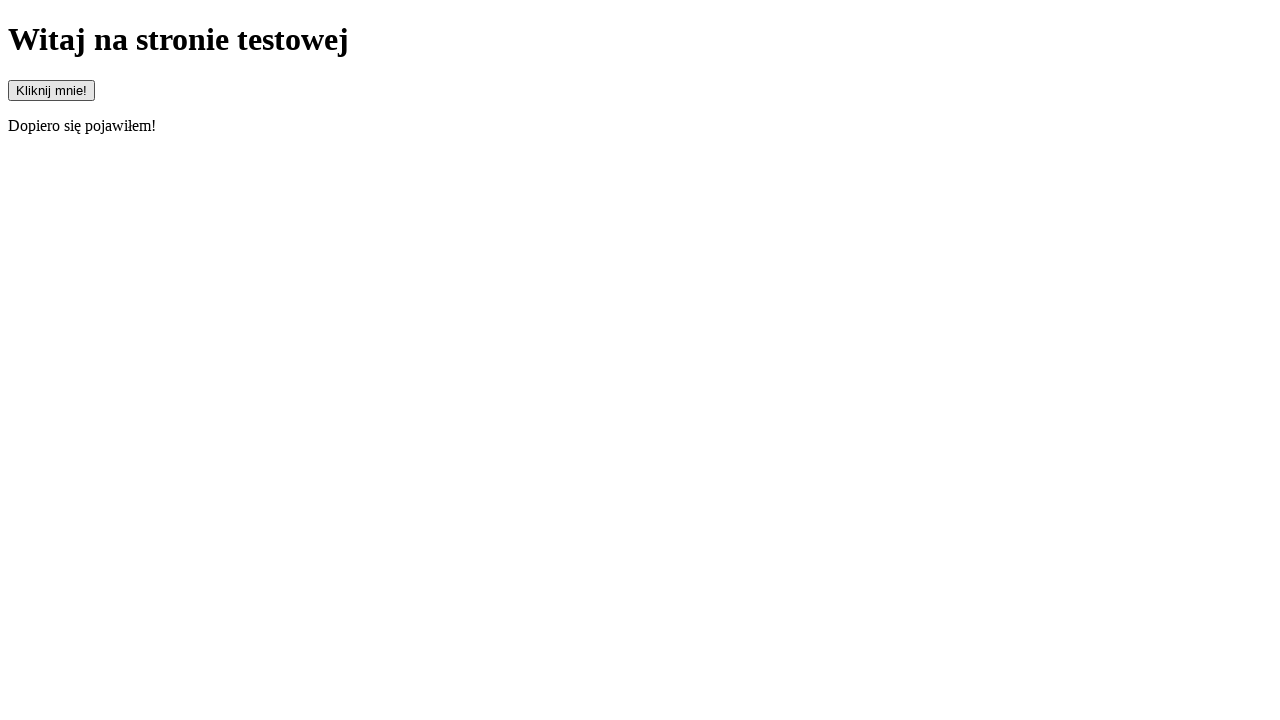